Tests the registration form by filling in the first name and last name fields on a demo automation testing site.

Starting URL: https://demo.automationtesting.in/Register.html

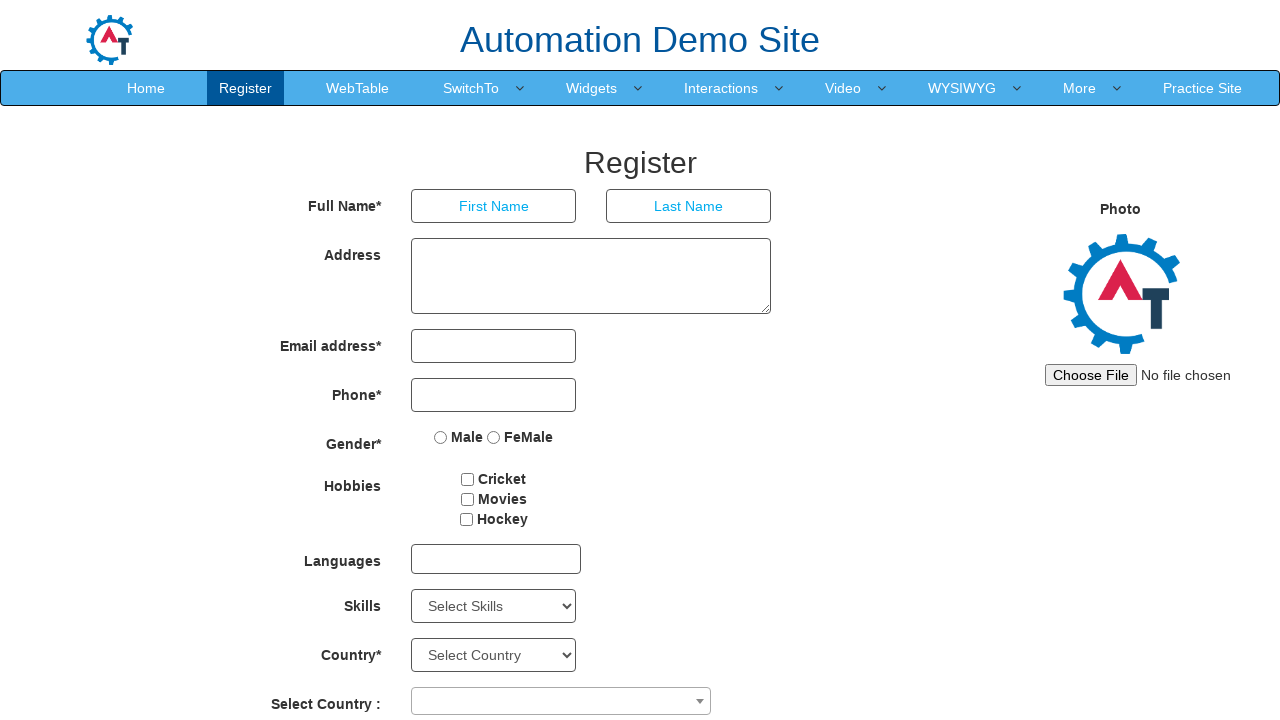

Filled first name field with 'Abhishek' on input[placeholder='First Name']
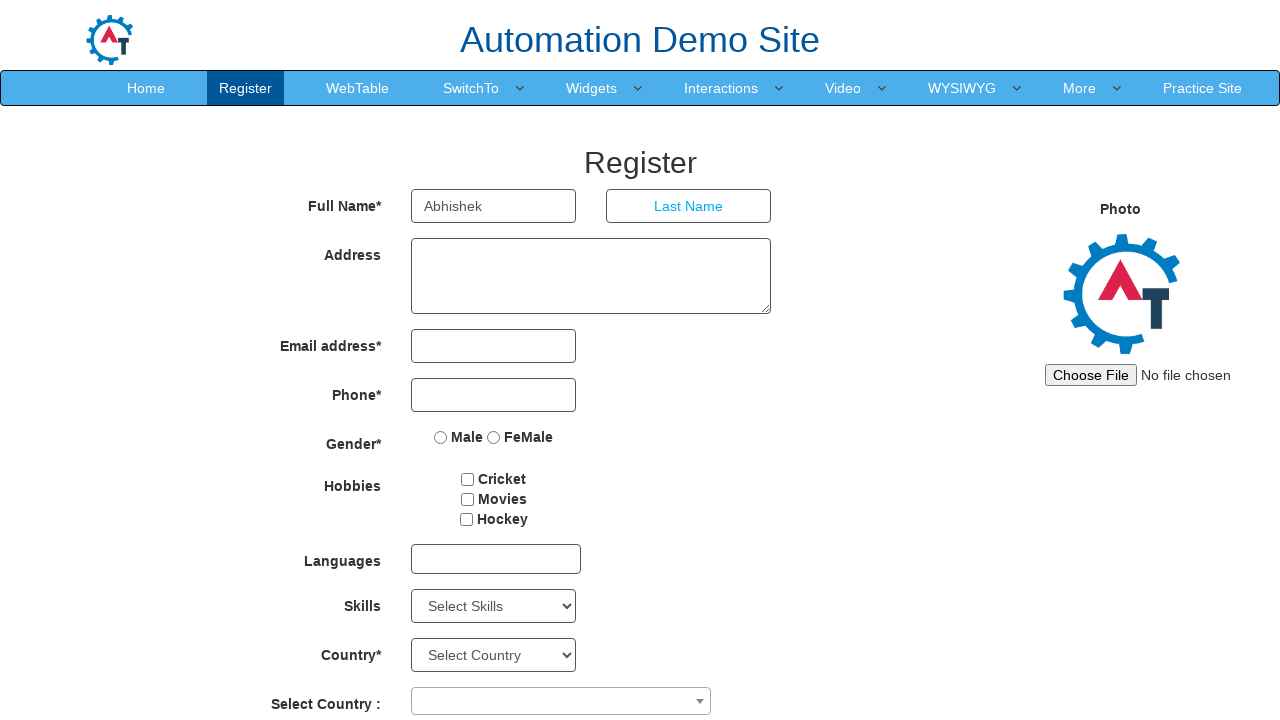

Filled last name field with 'dubey' on input[placeholder='Last Name']
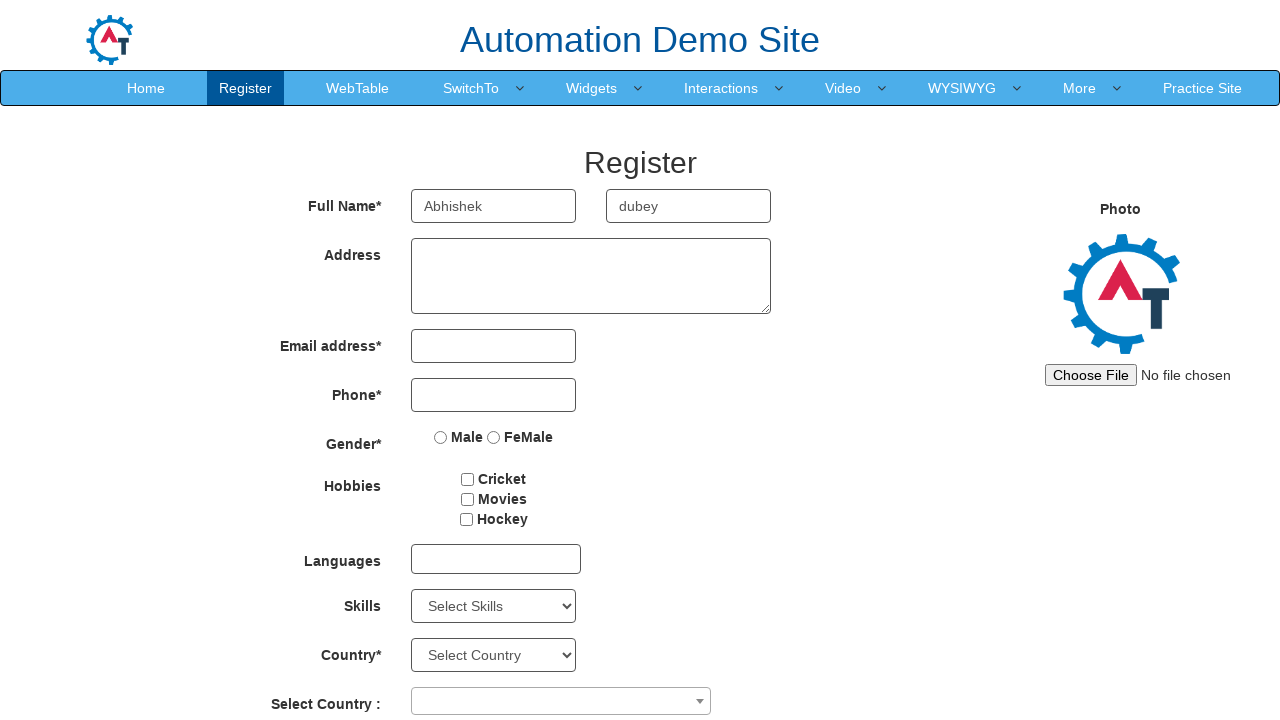

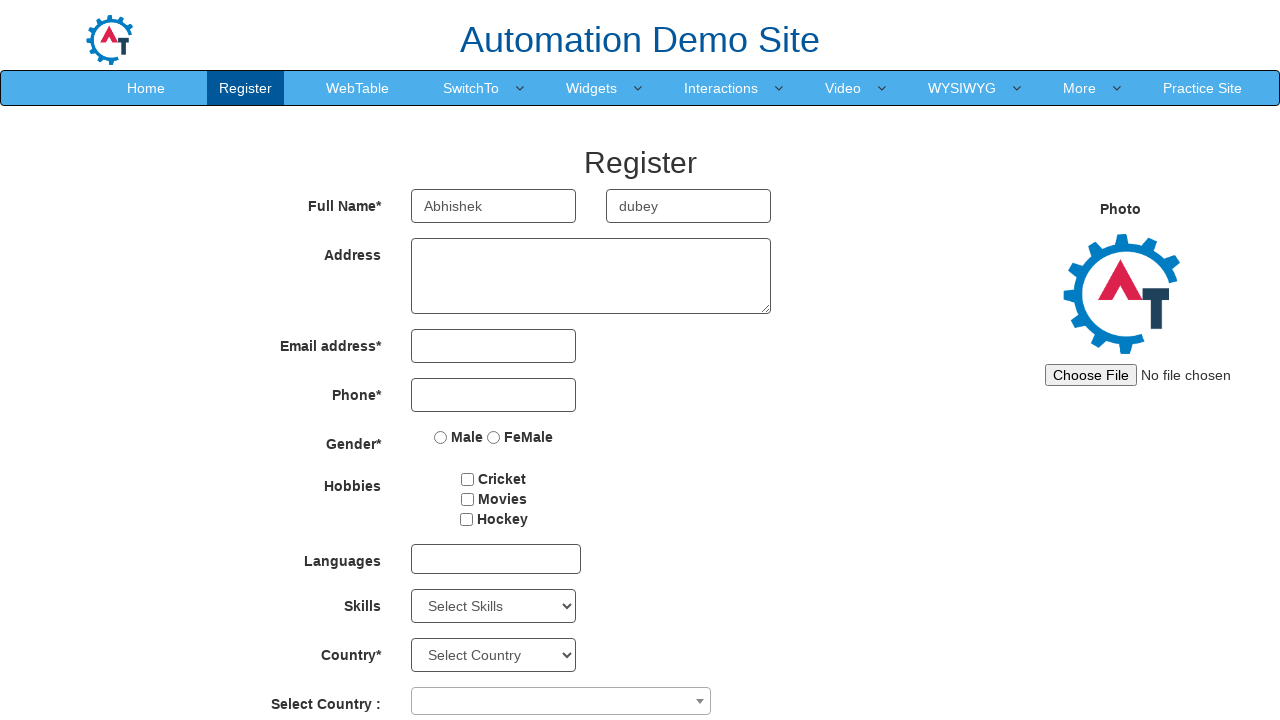